Tests slider interaction by moving the slider handle to the middle position within an iframe

Starting URL: https://jqueryui.com/slider/

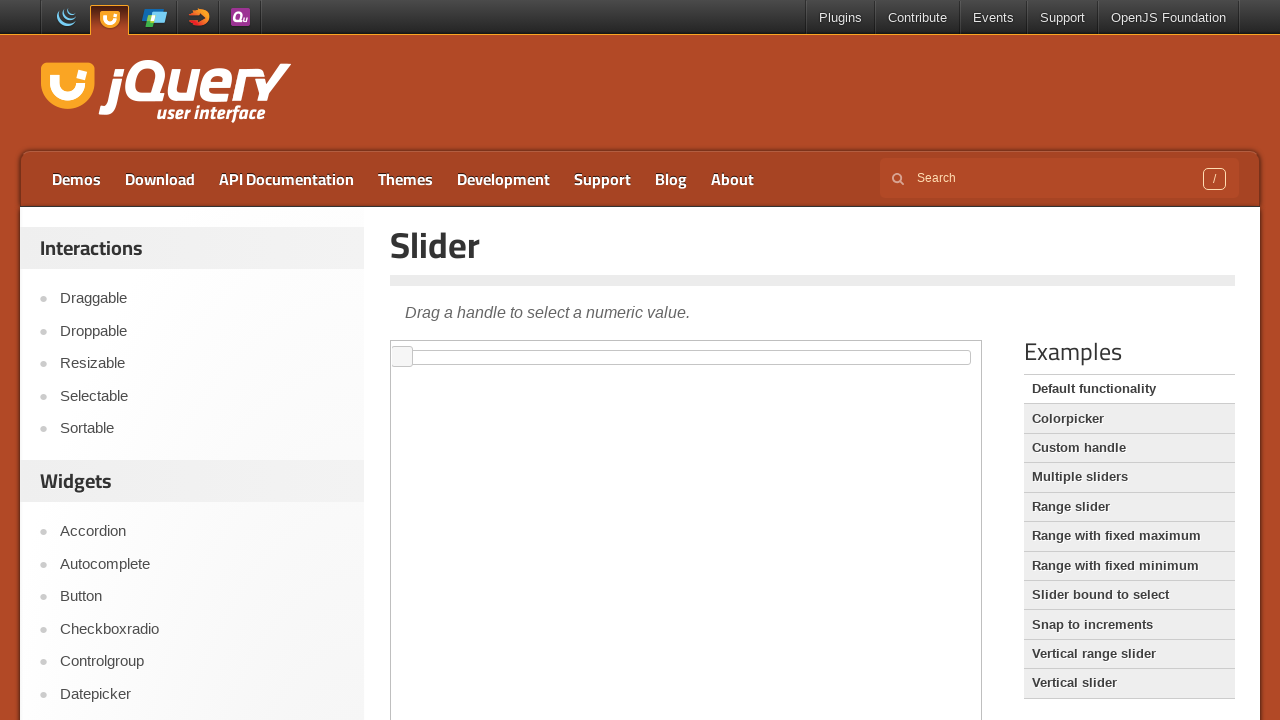

Navigated to jQuery UI slider demo page
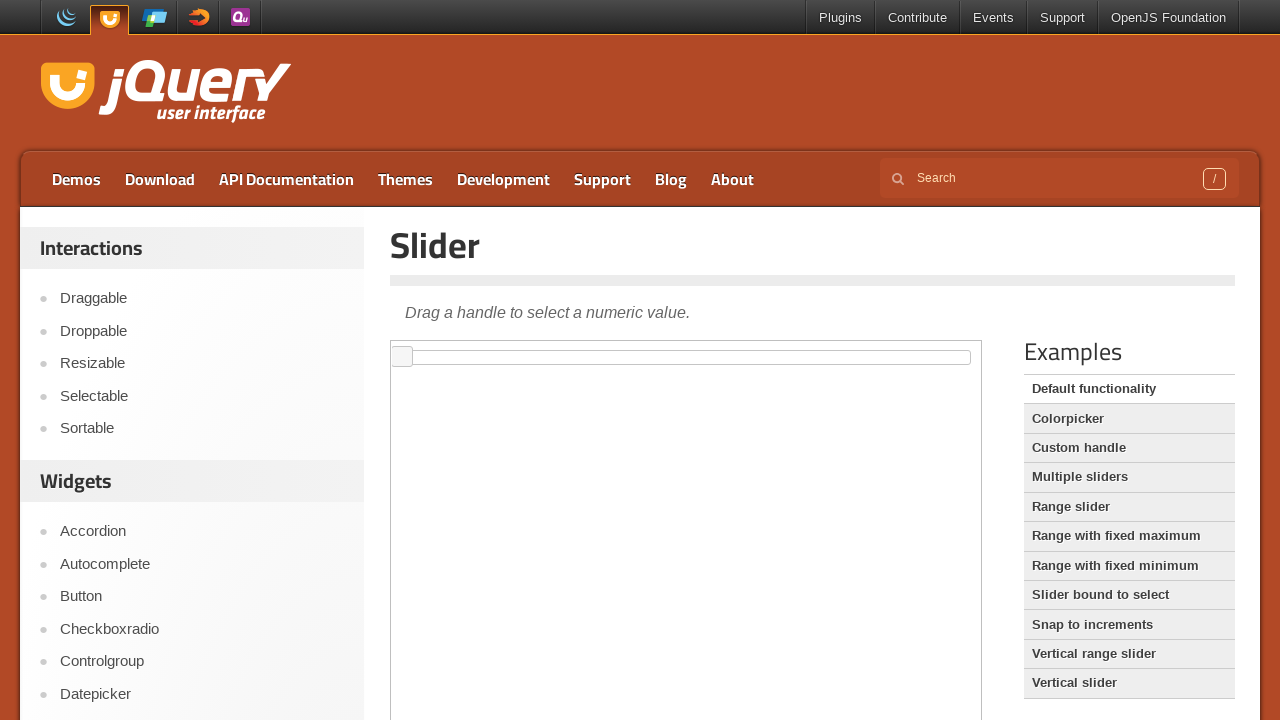

Located the demo iframe
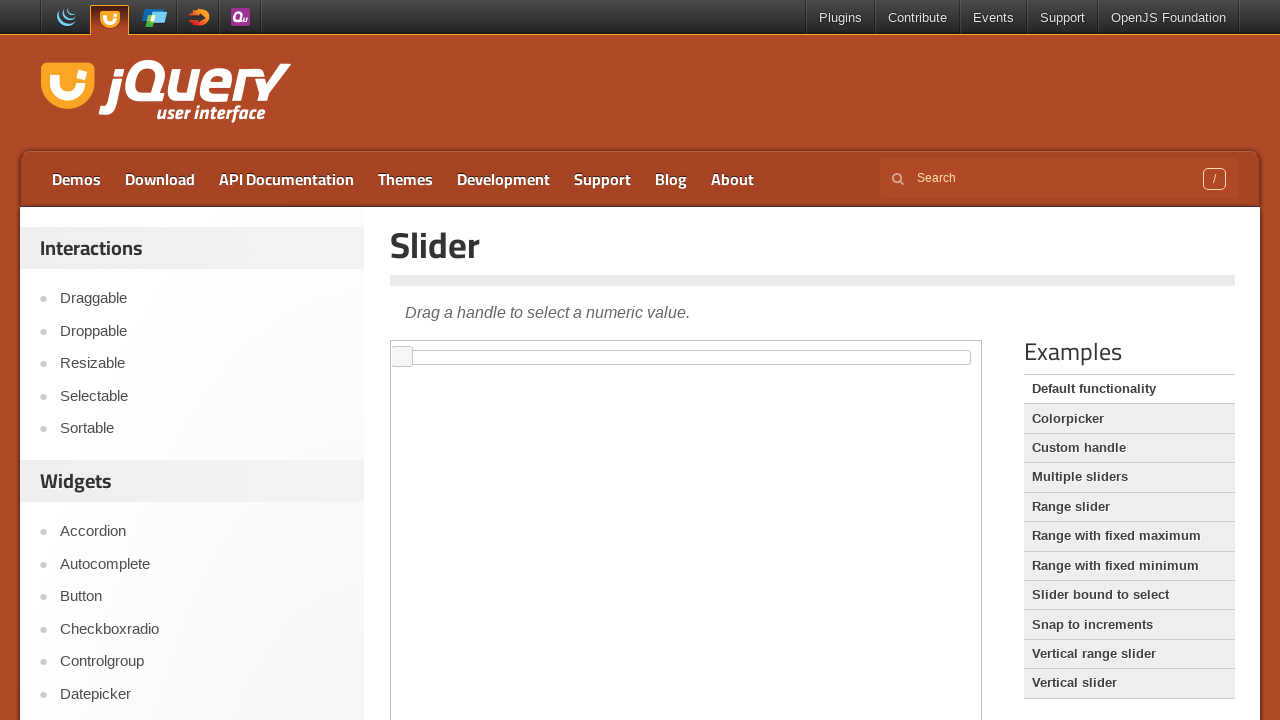

Located slider handle element
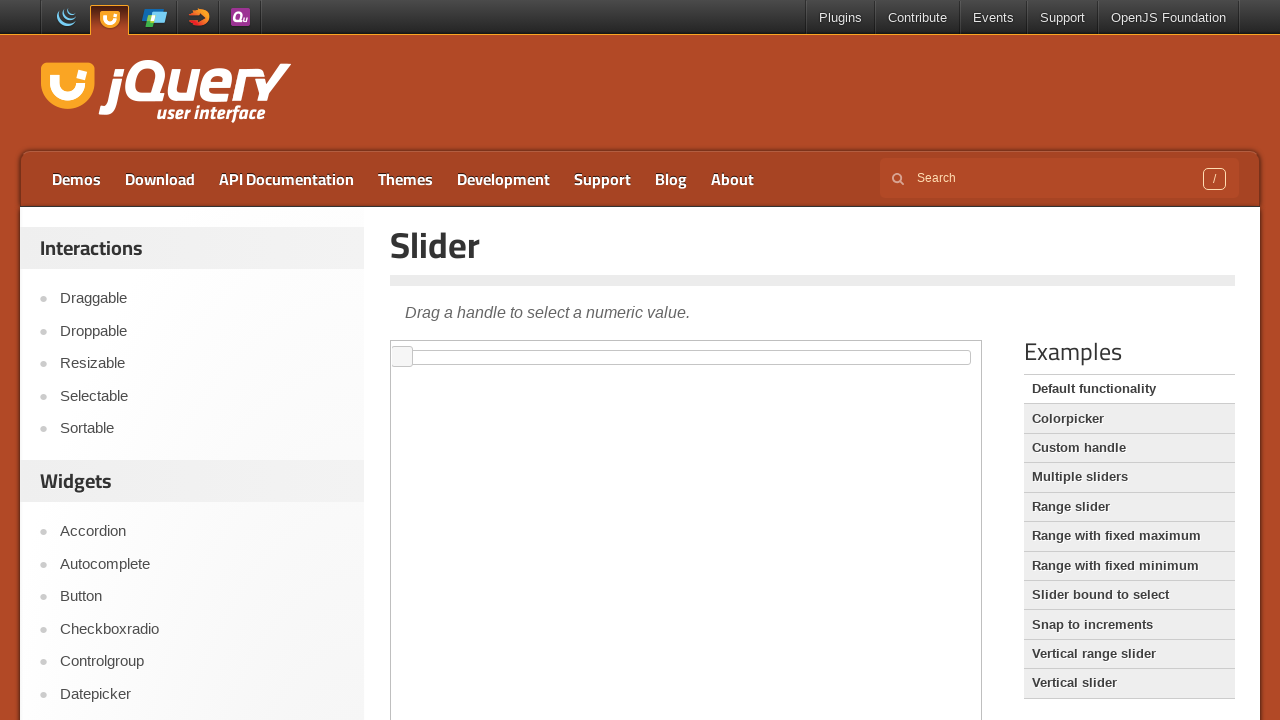

Located slider container element
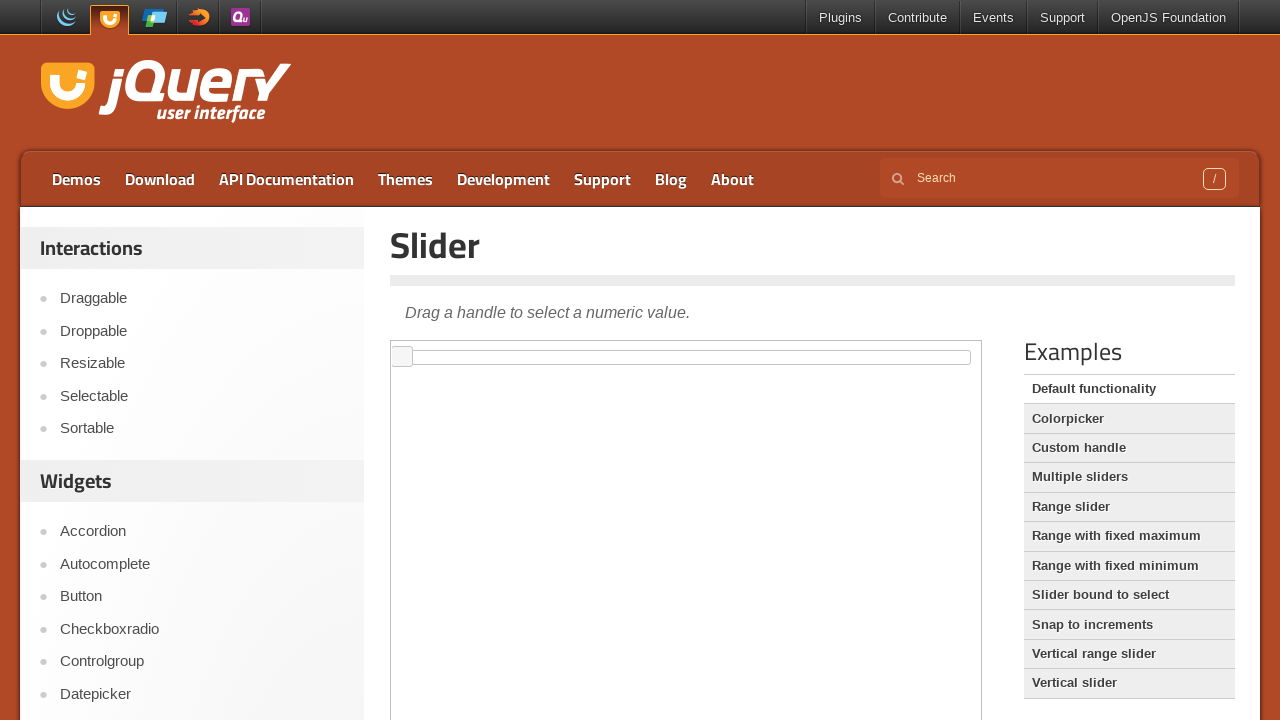

Retrieved slider container bounding box
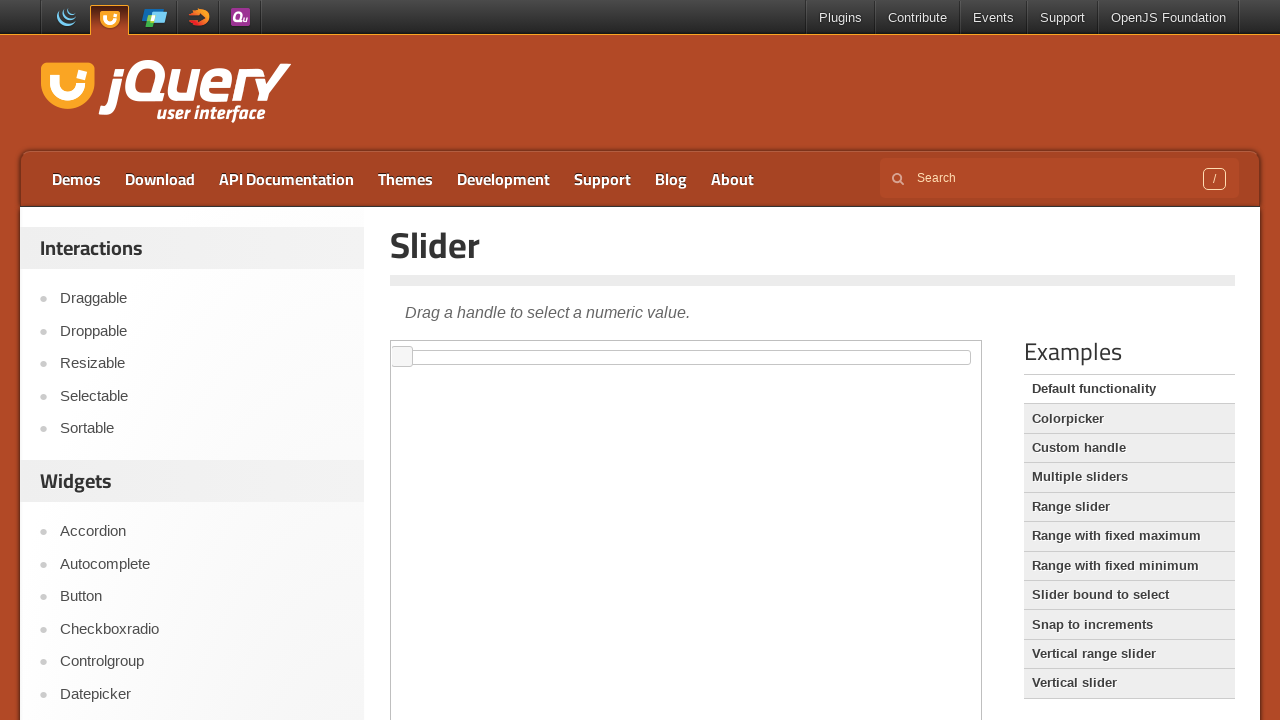

Calculated target position at middle of slider
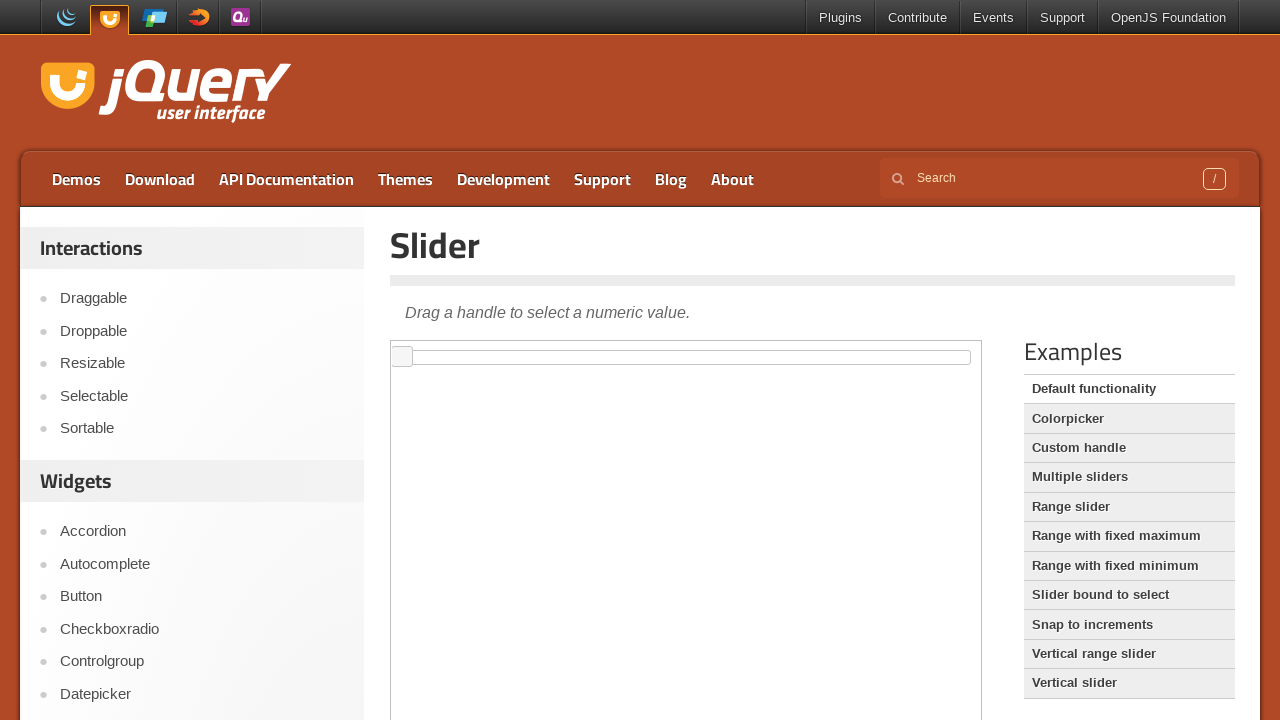

Dragged slider handle to middle position at (687, 351)
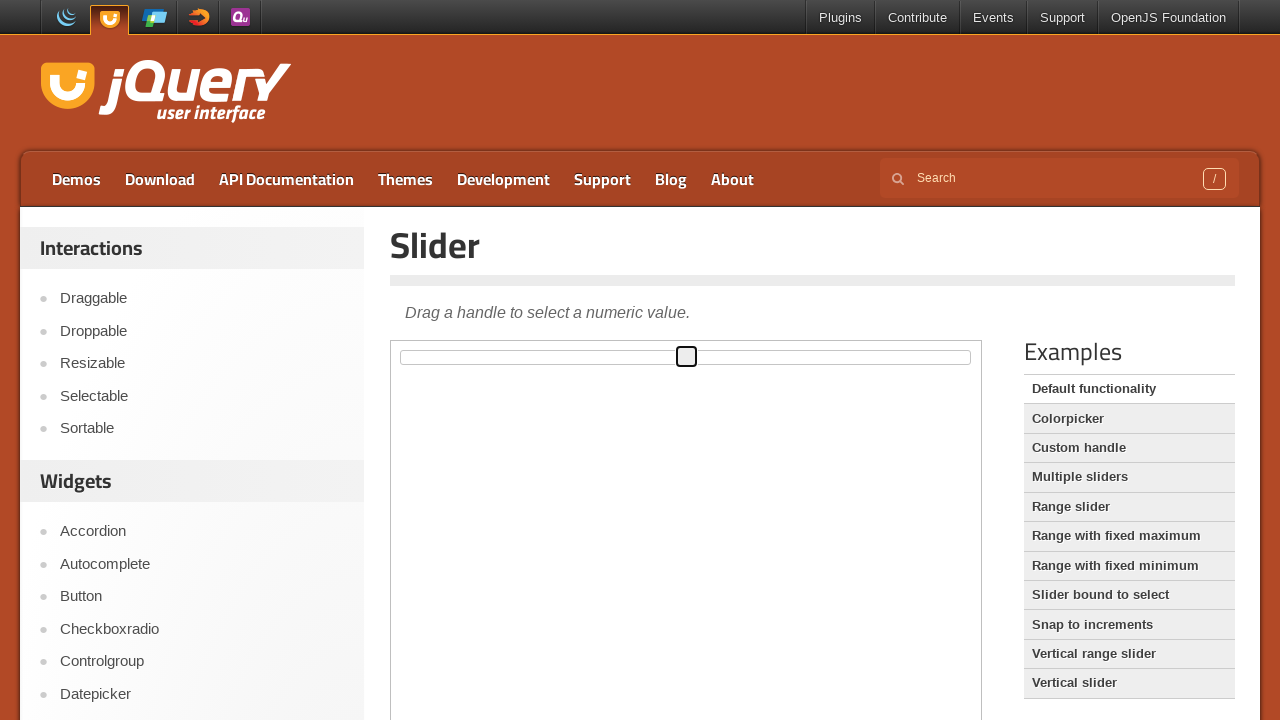

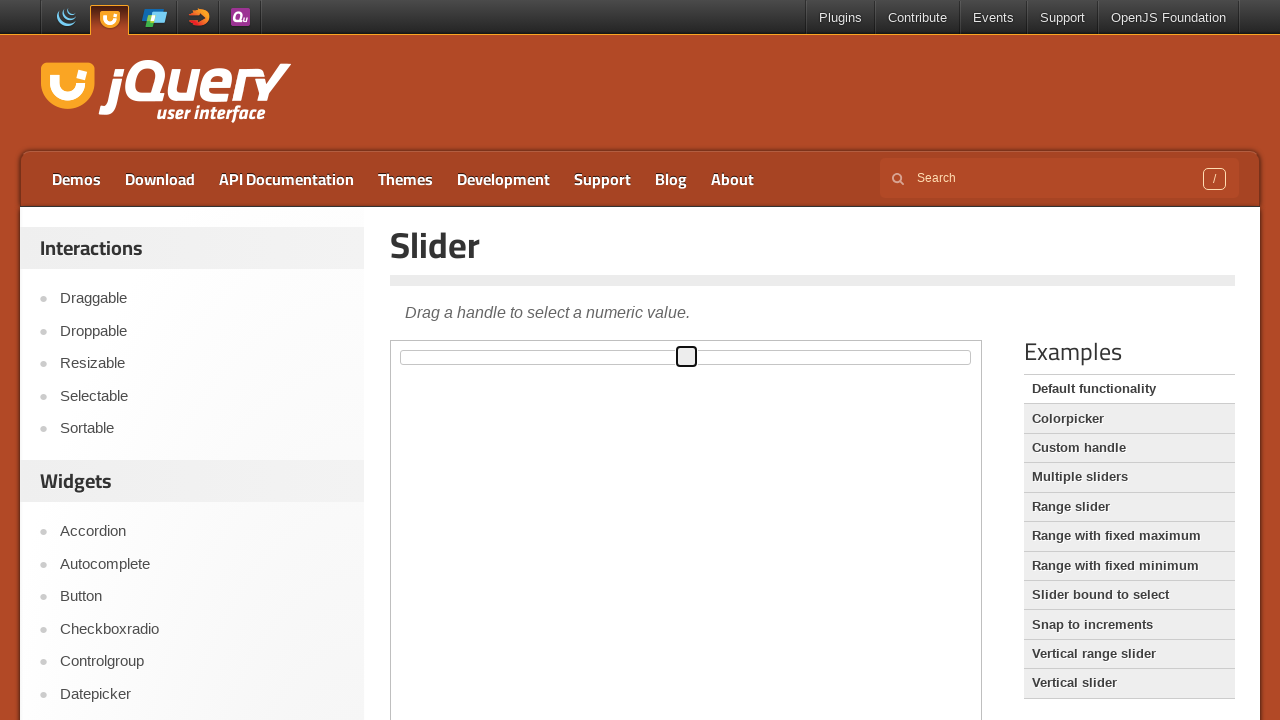